Tests dropdown selection by visible text, selecting Option 1 and verifying it's selected

Starting URL: https://the-internet.herokuapp.com/dropdown

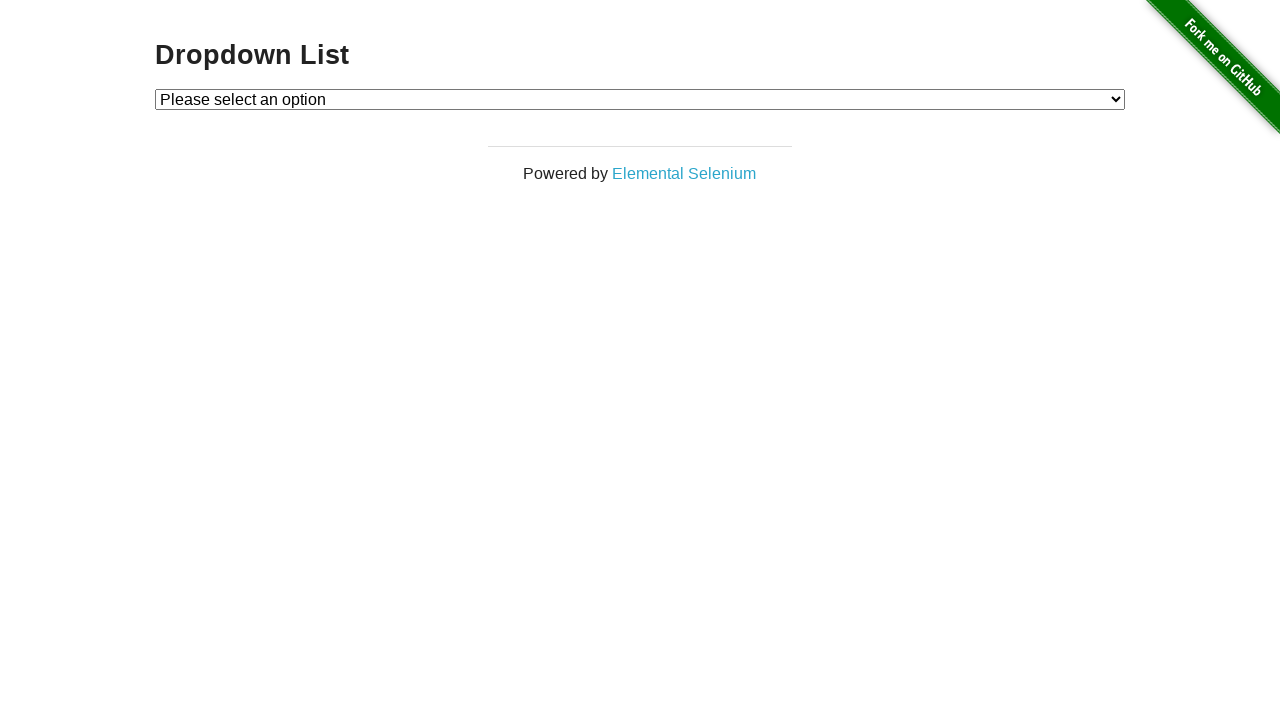

Navigated to dropdown test page
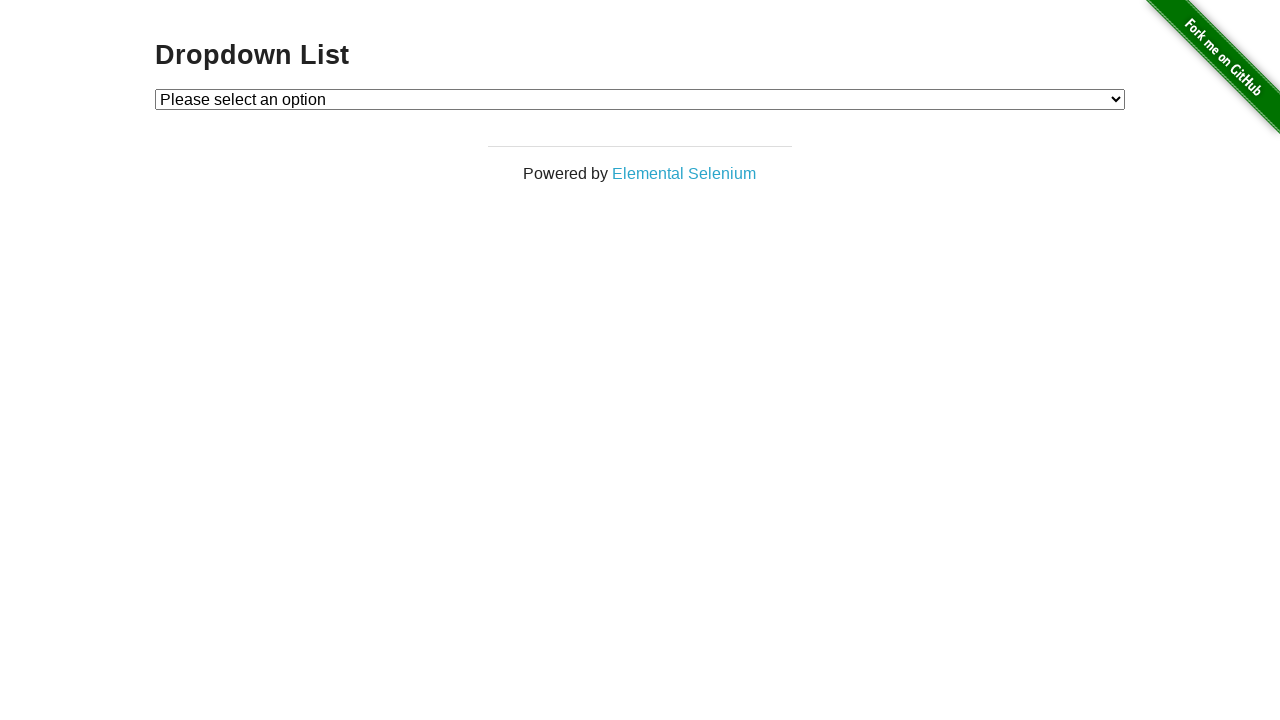

Selected Option 1 from dropdown by visible text on #dropdown
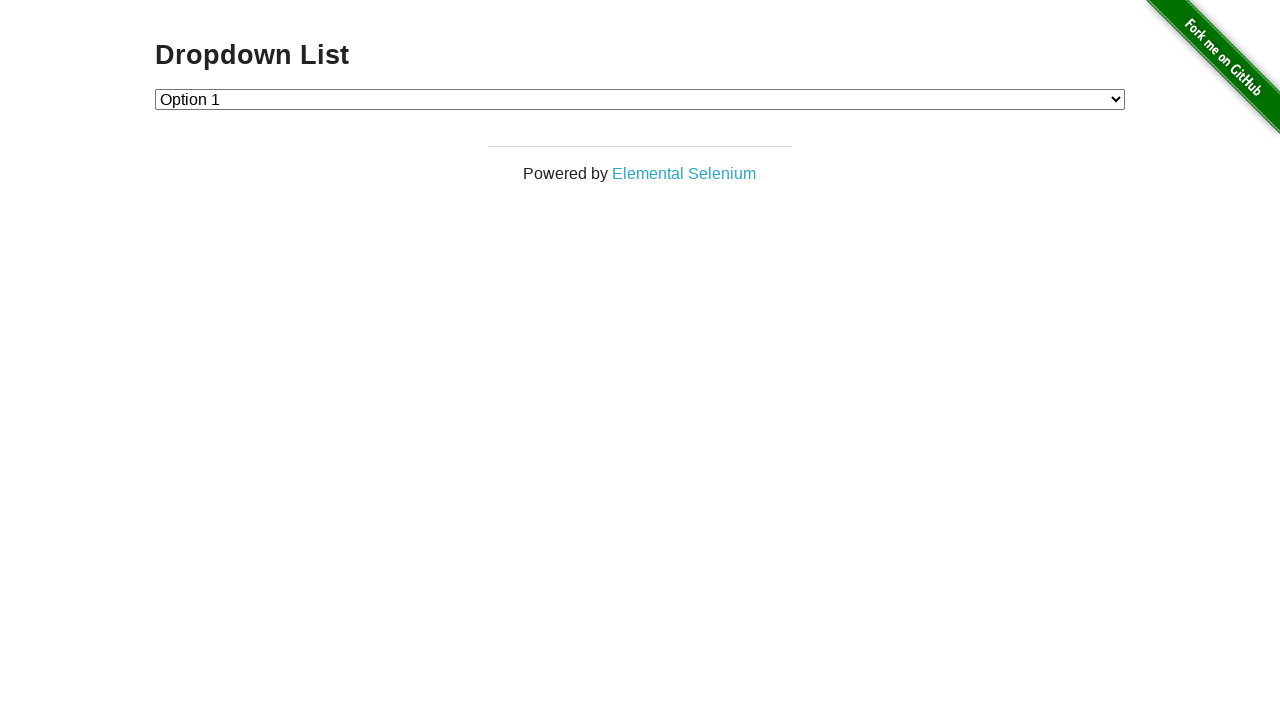

Retrieved selected dropdown value
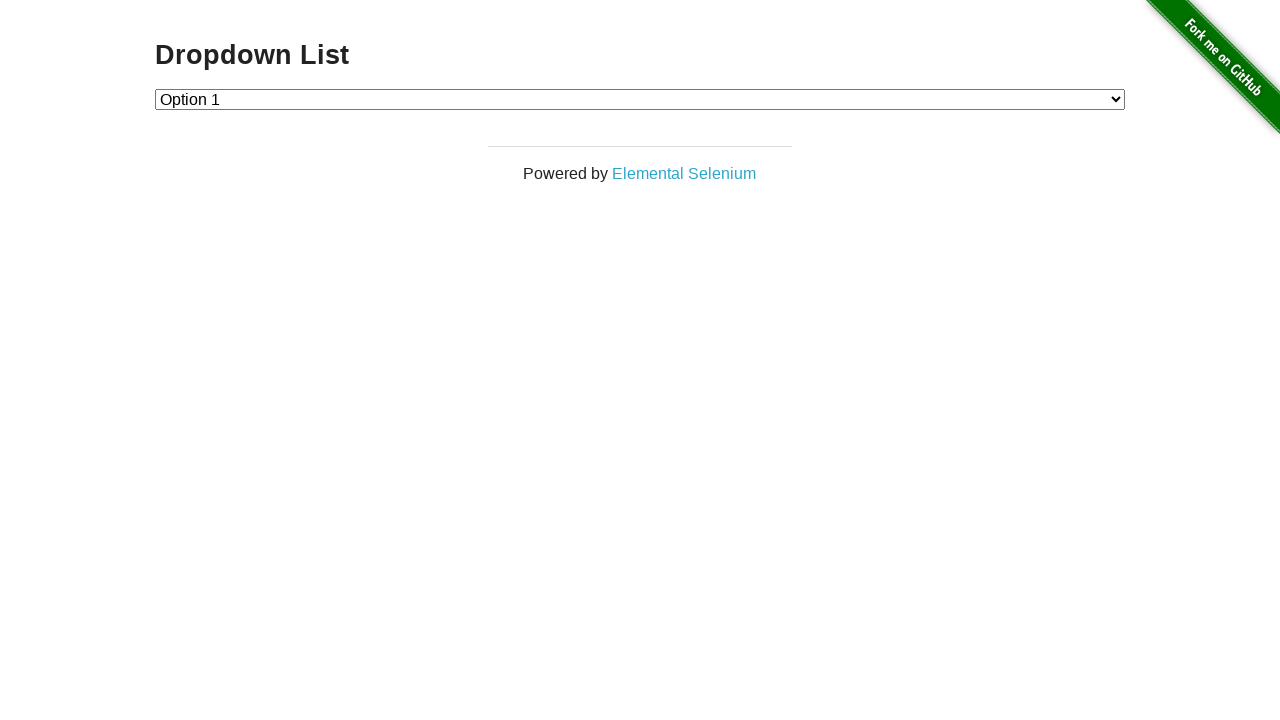

Verified that Option 1 is selected (value='1')
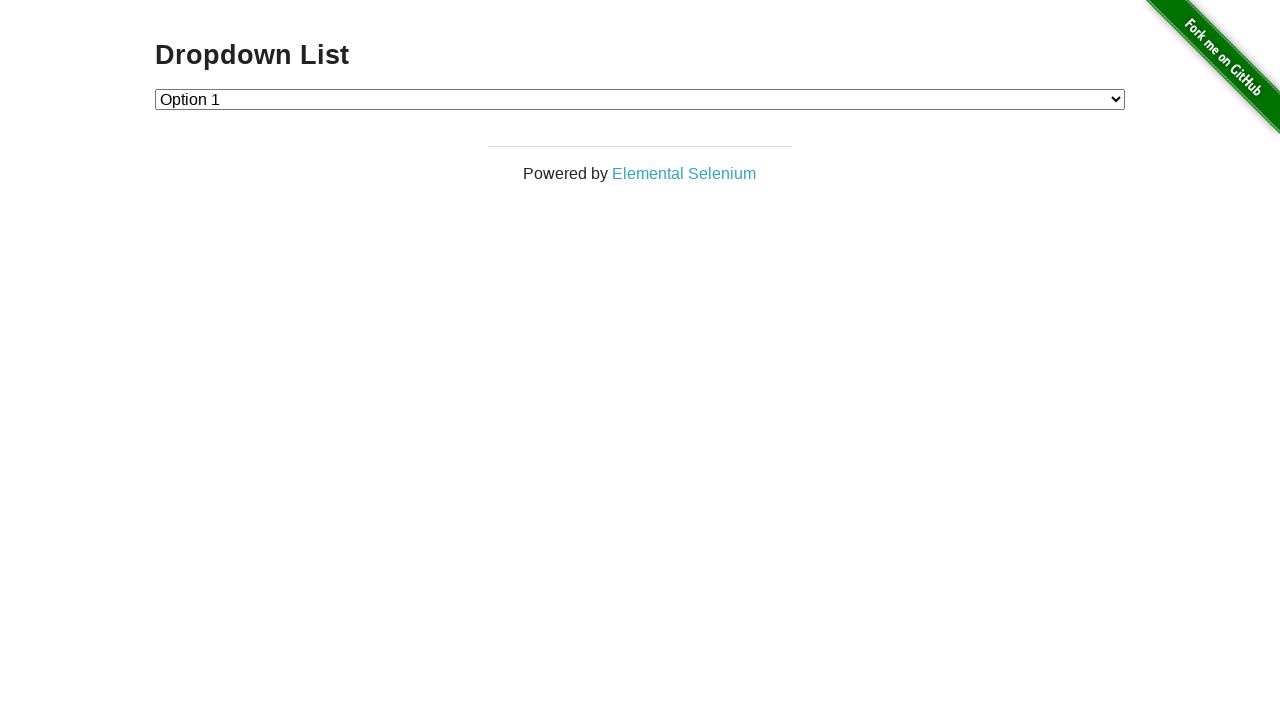

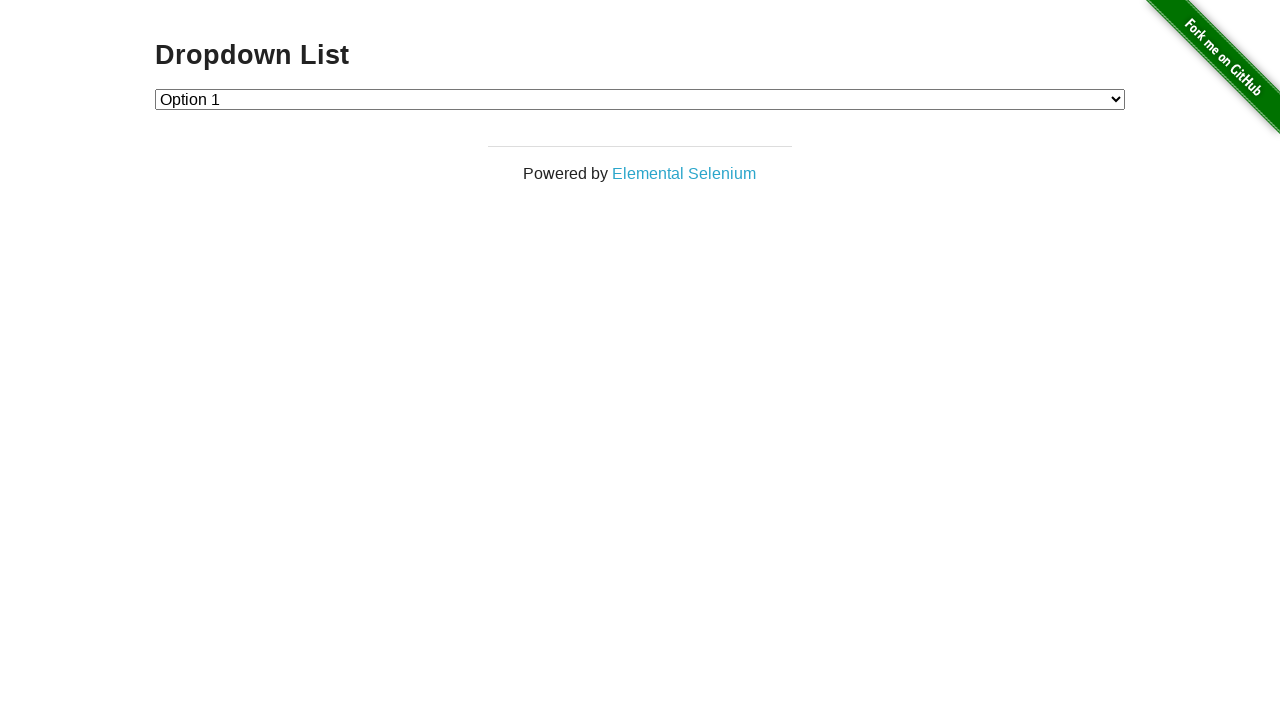